Tests dynamic loading by clicking a button and waiting for element to be clickable using fluent wait pattern

Starting URL: https://the-internet.herokuapp.com/dynamic_loading/1

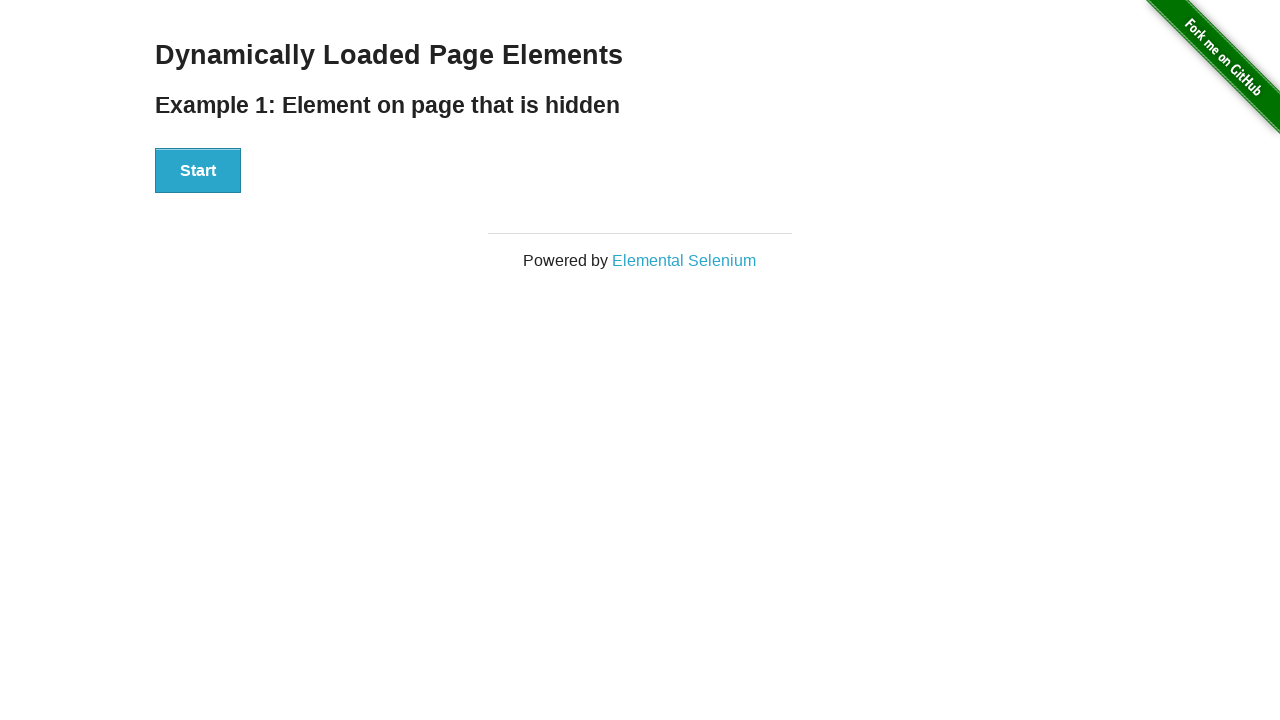

Clicked the start button to trigger dynamic loading at (198, 171) on button
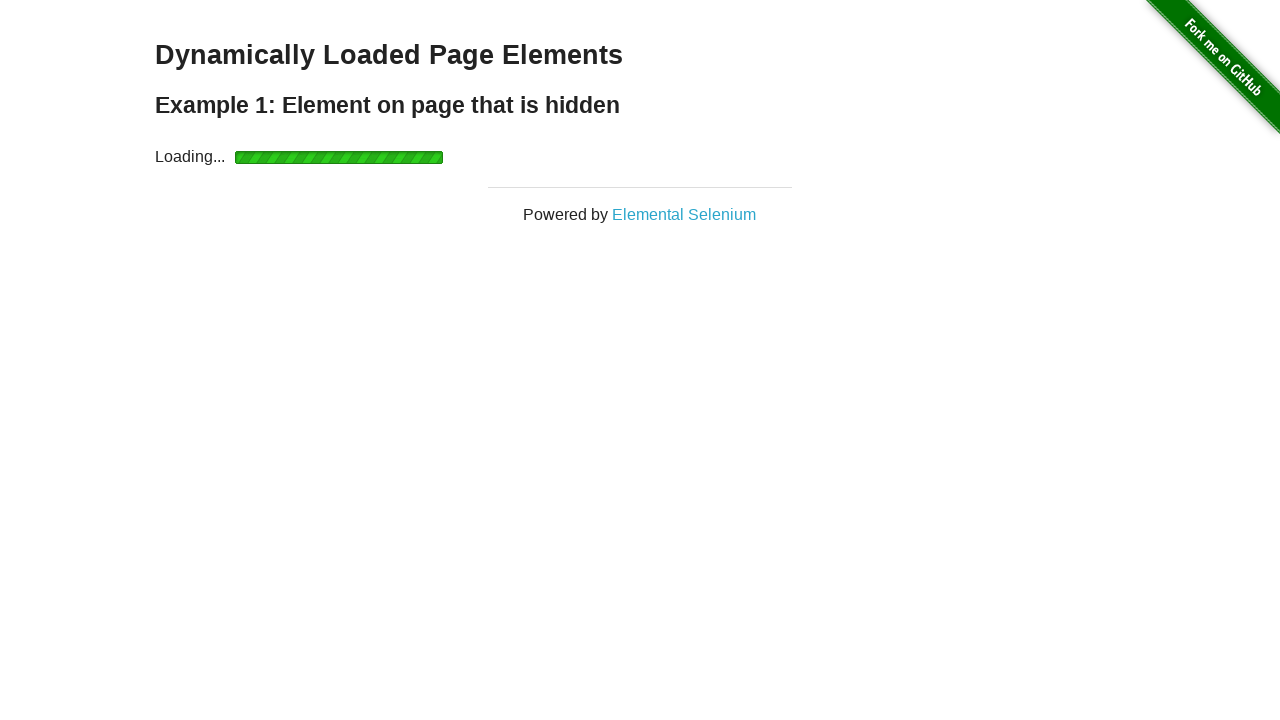

Waited for finish element to become visible
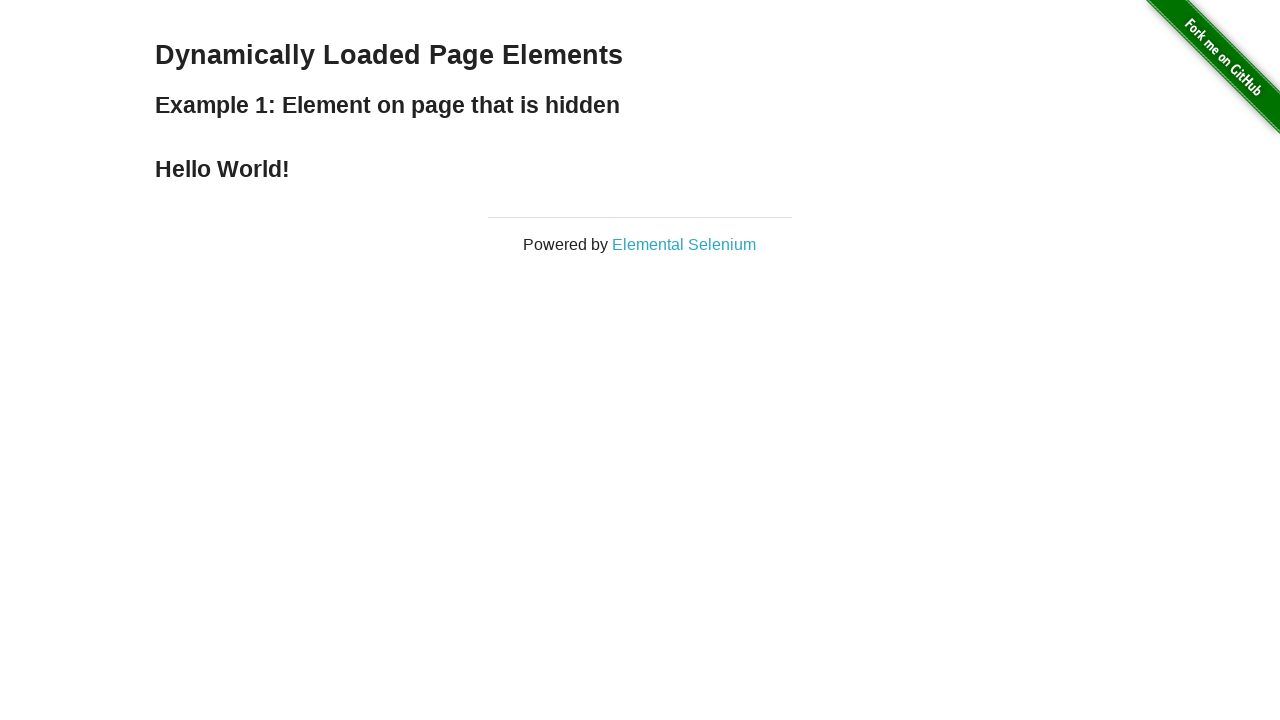

Confirmed finish element is clickable using fluent wait pattern
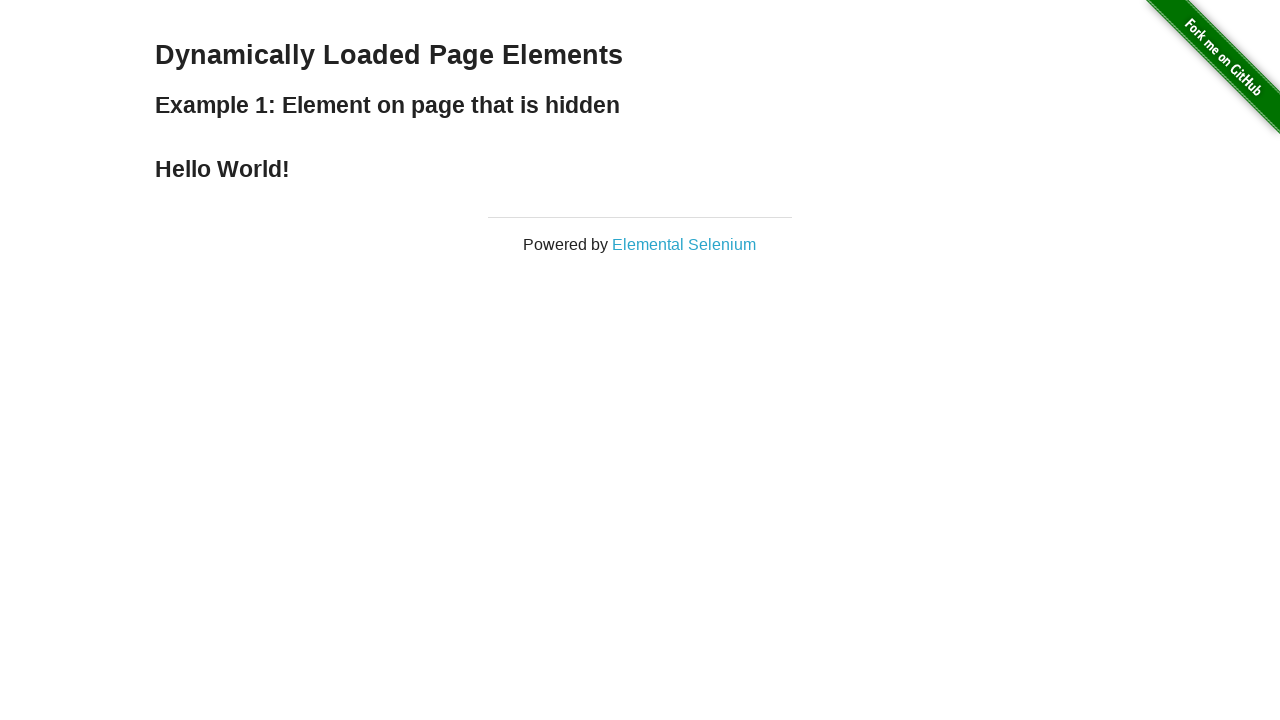

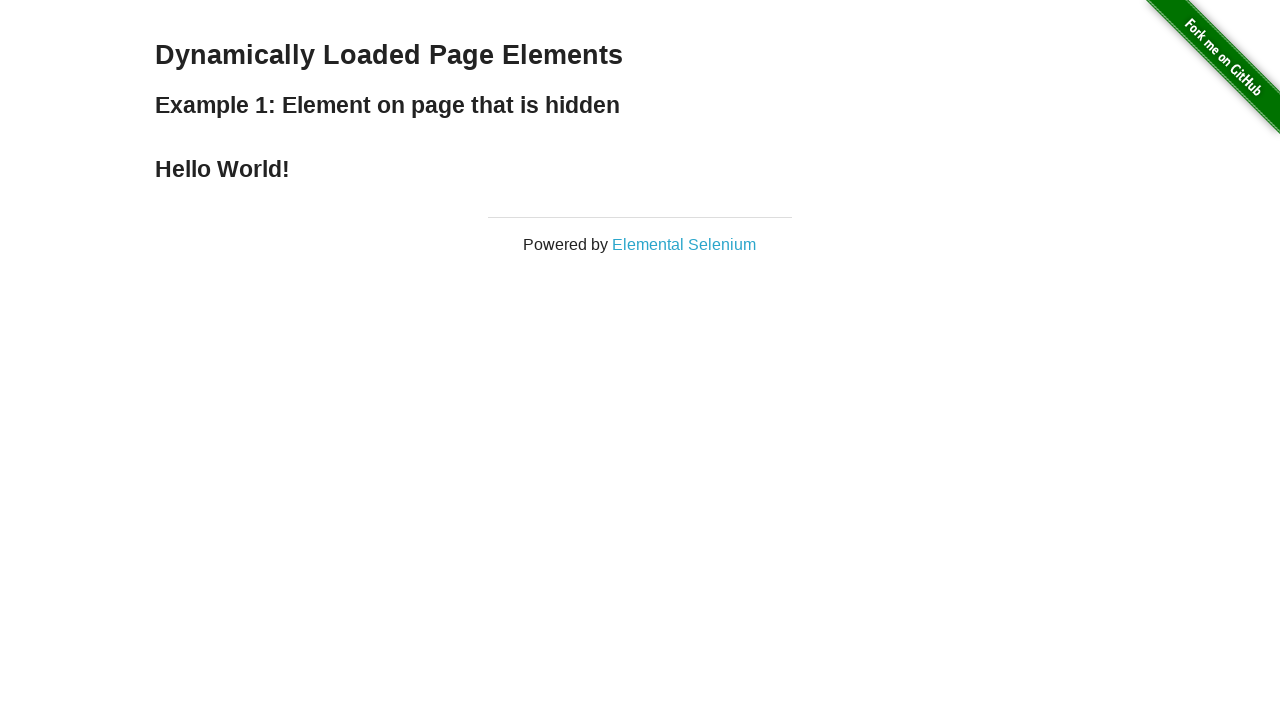